Tests JavaScript alert popup handling by clicking a button to trigger an alert, reading the alert text, and dismissing the alert dialog.

Starting URL: https://the-internet.herokuapp.com/javascript_alerts

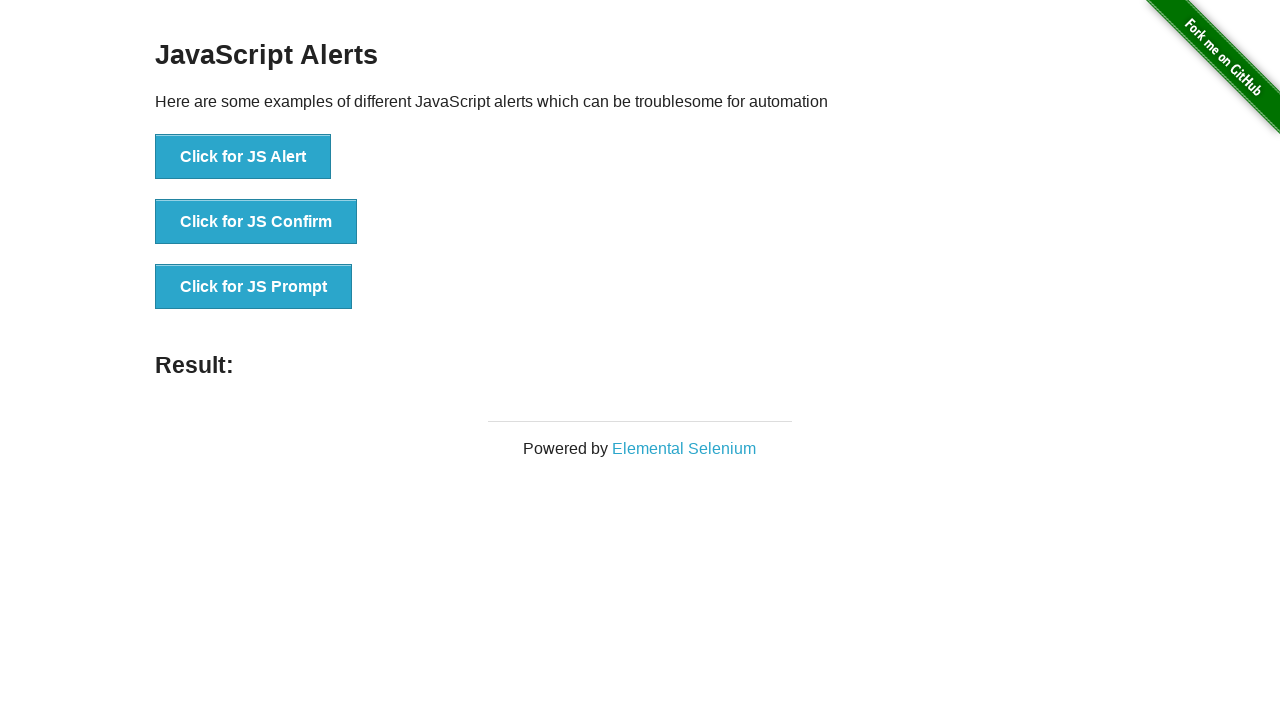

Clicked button to trigger JavaScript alert at (243, 157) on xpath=//button[text()='Click for JS Alert']
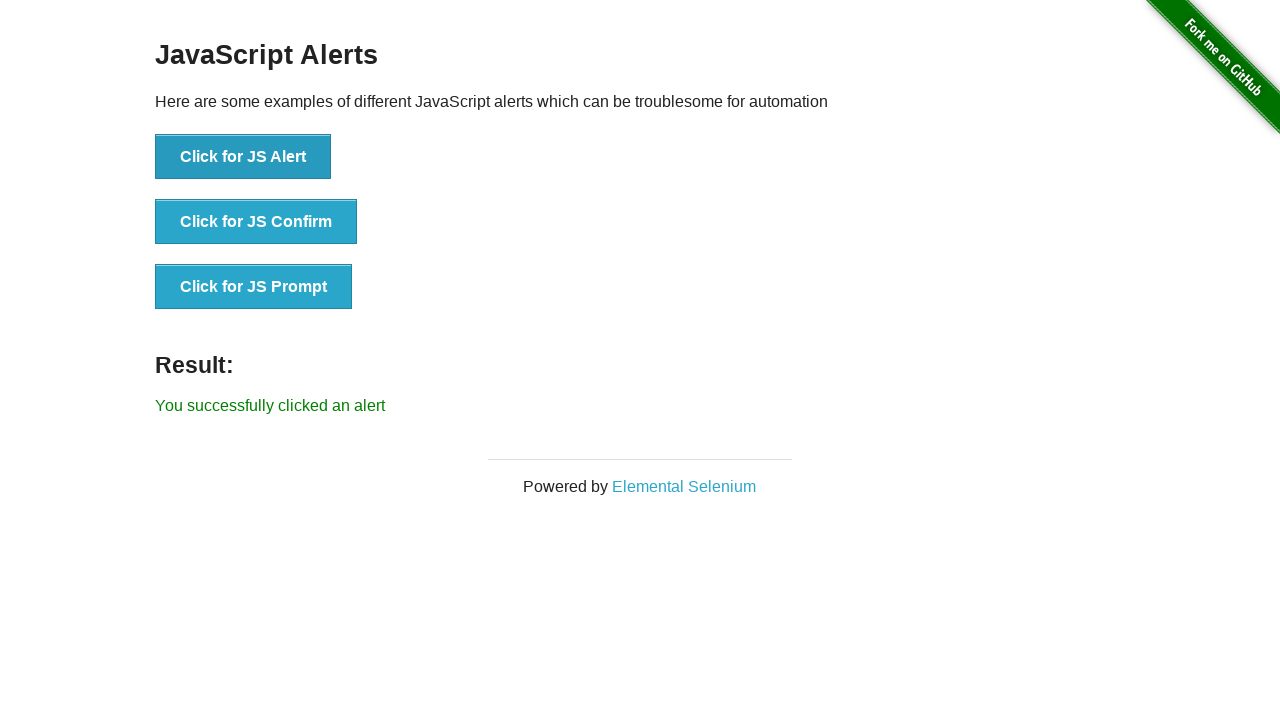

Set up dialog handler to dismiss alerts
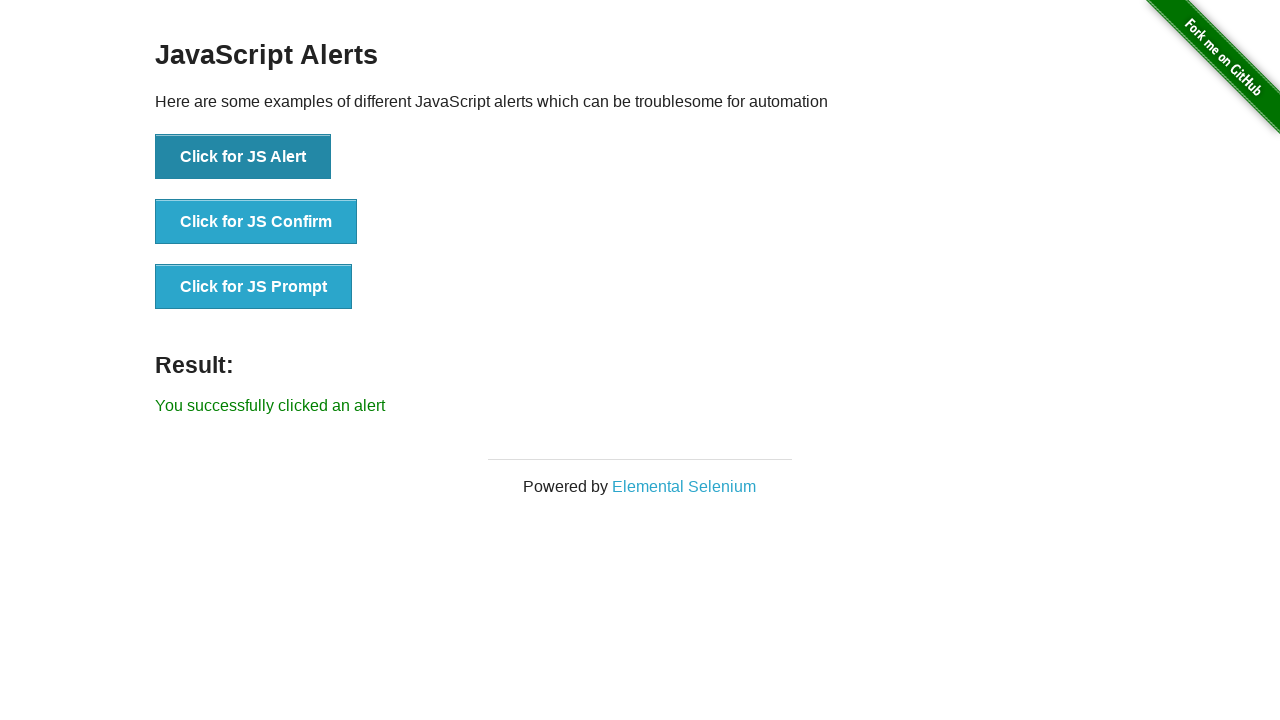

Set up one-time dialog handler before clicking
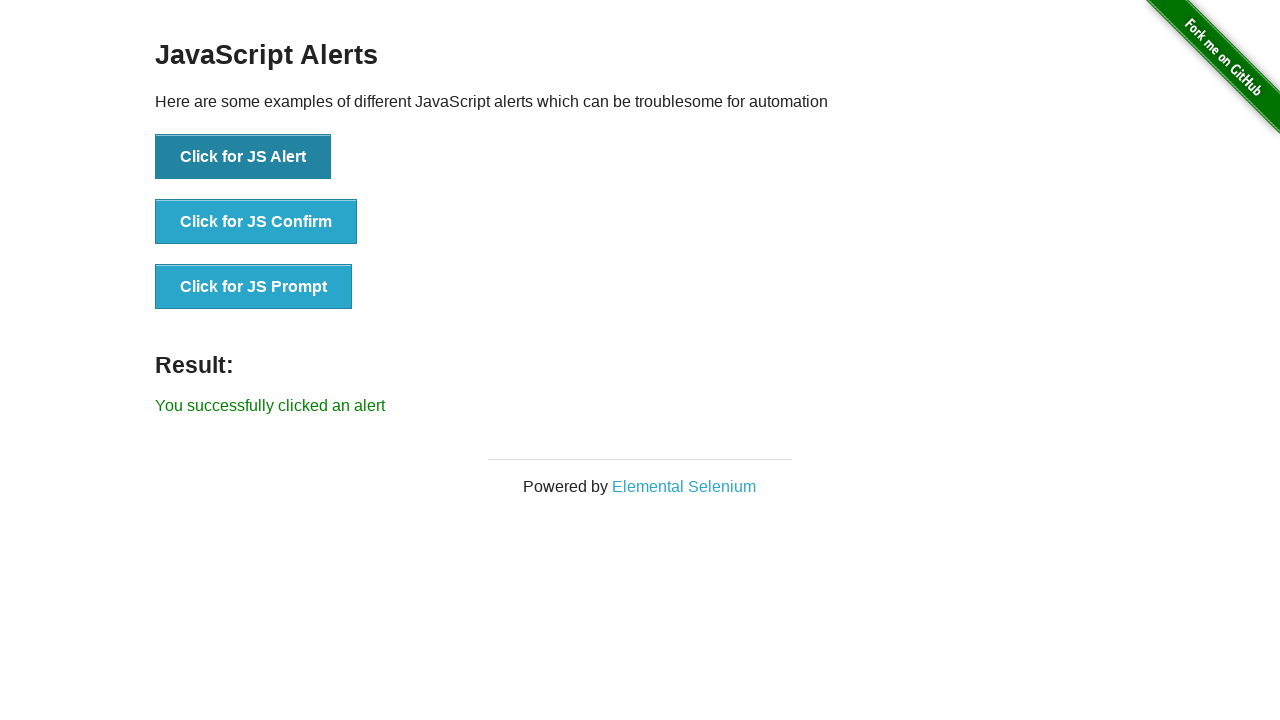

Clicked button to trigger JavaScript alert again at (243, 157) on xpath=//button[text()='Click for JS Alert']
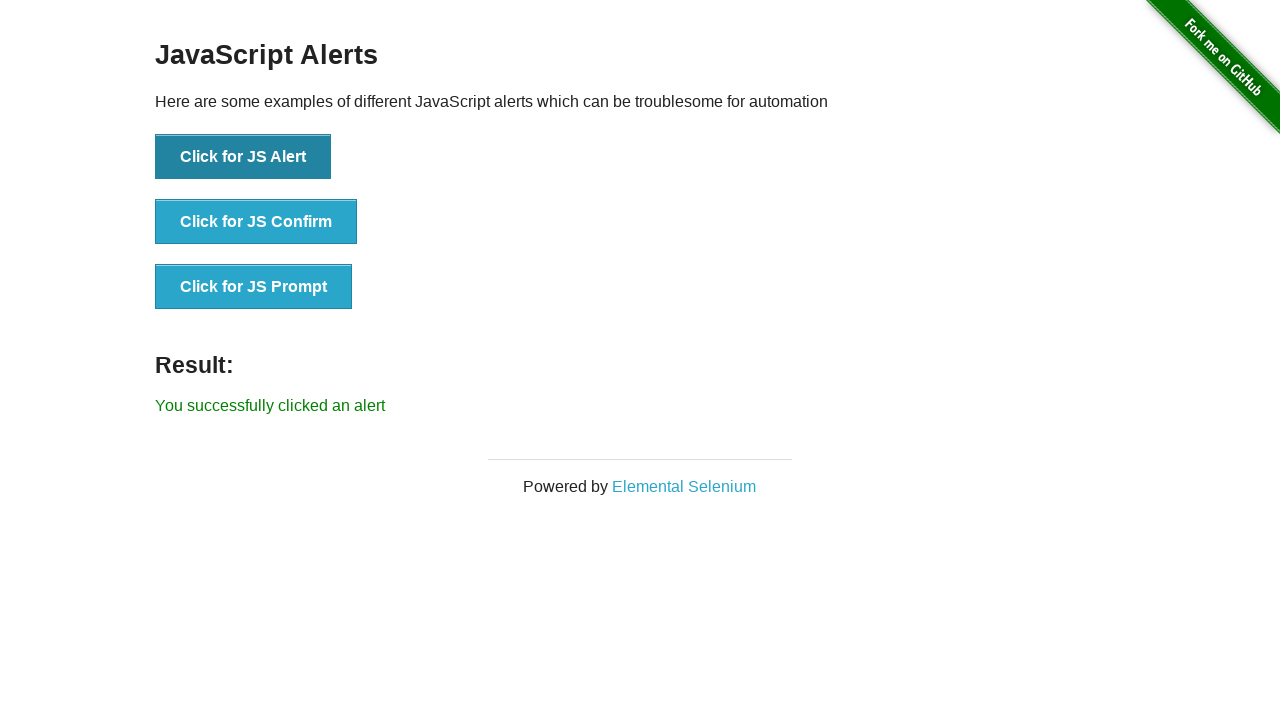

Result element appeared after alert was dismissed
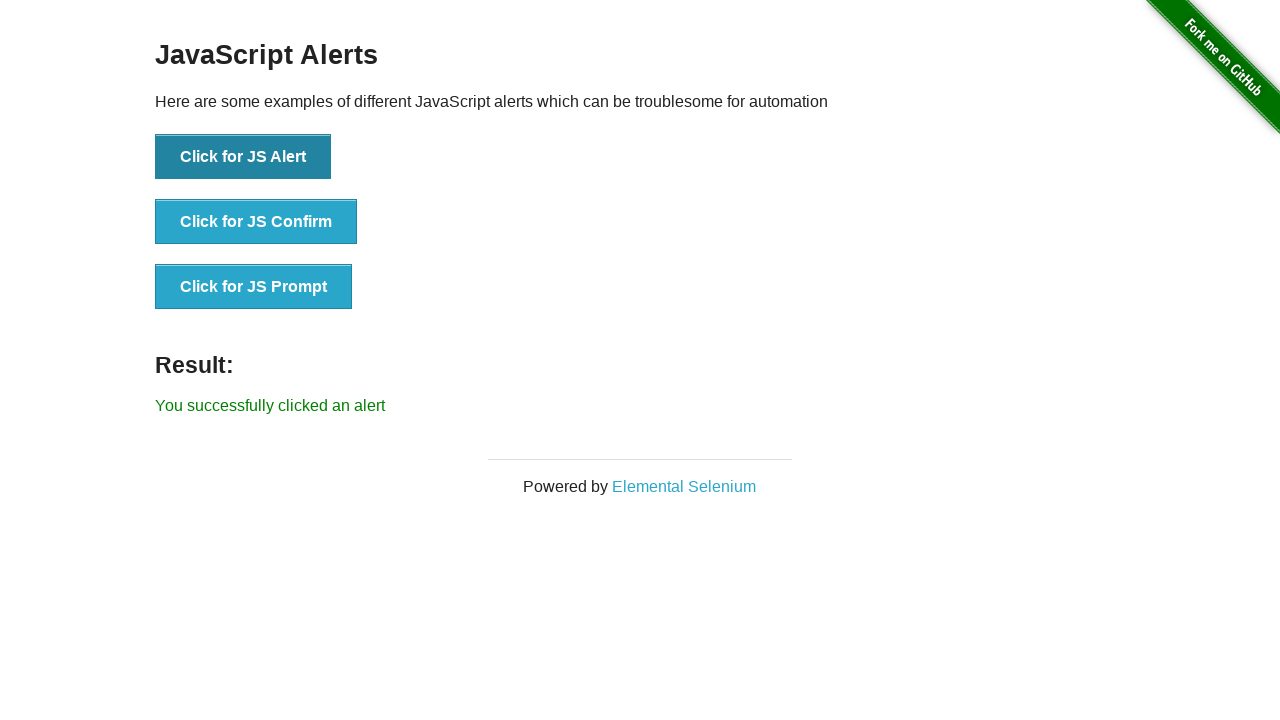

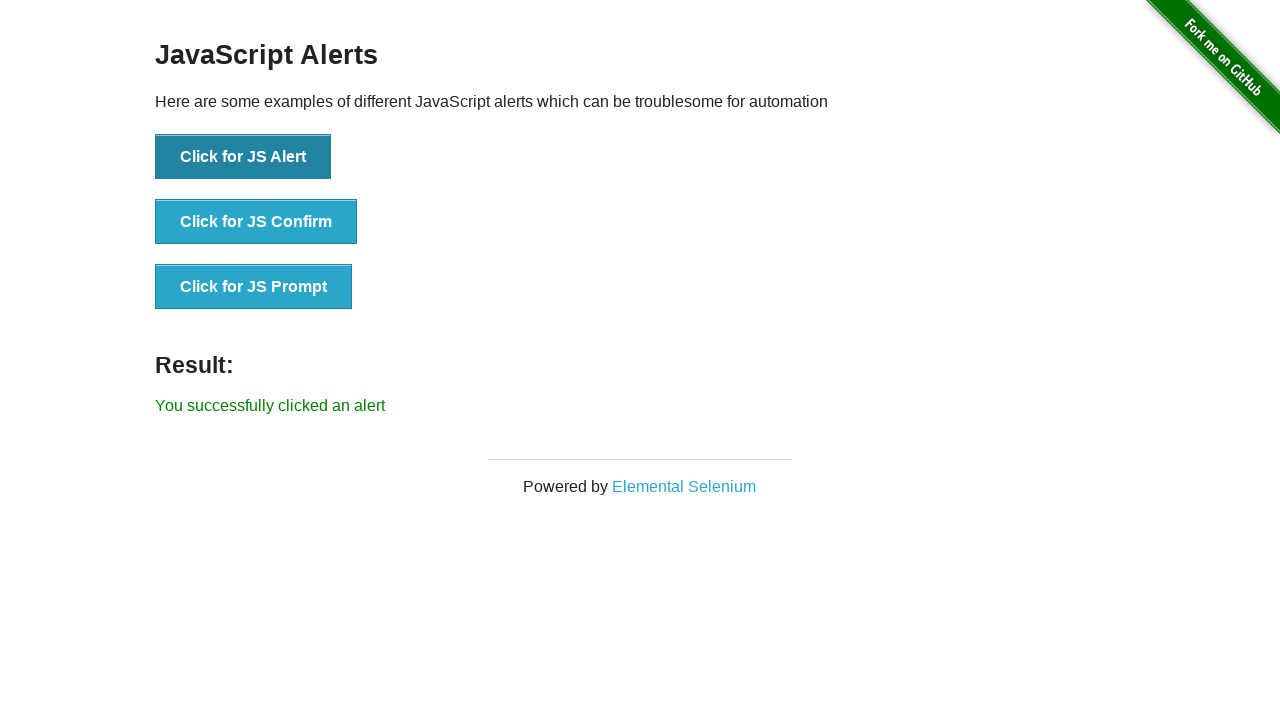